Navigates to a Selenium practice e-commerce page and verifies that 30 product items are displayed on the page.

Starting URL: https://rahulshettyacademy.com/seleniumPractise/#/

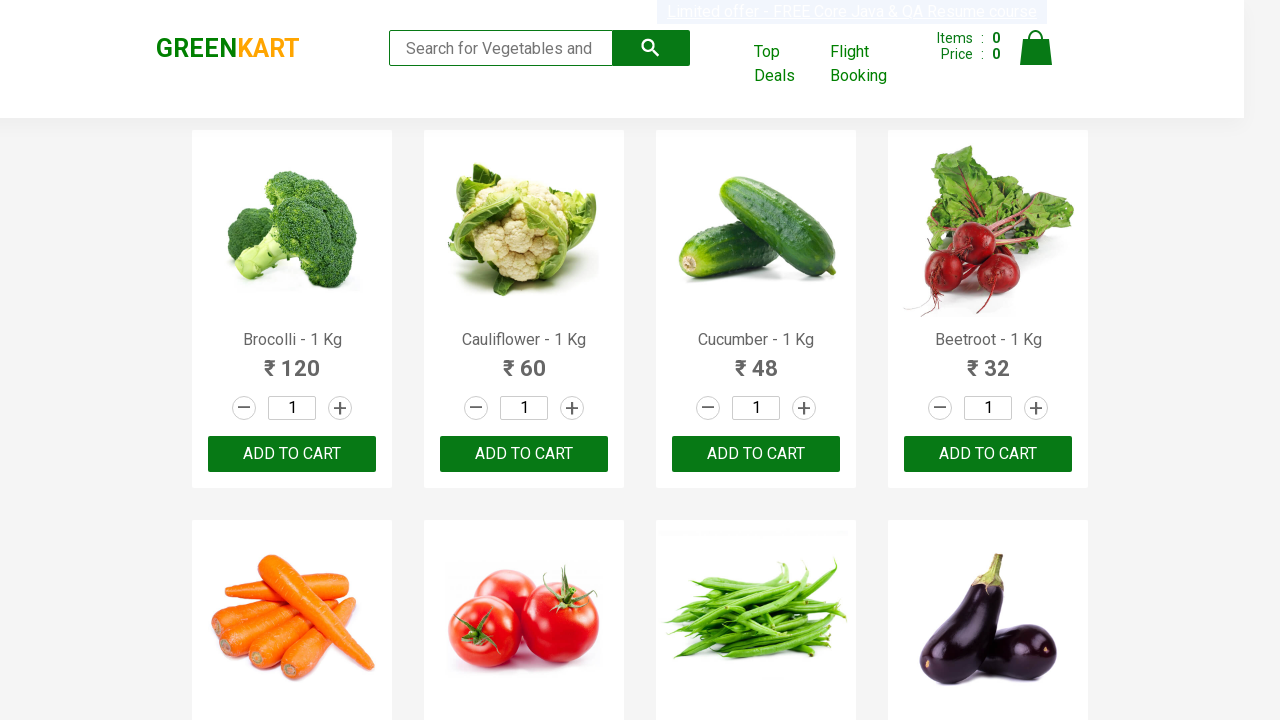

Navigated to Selenium practice e-commerce page
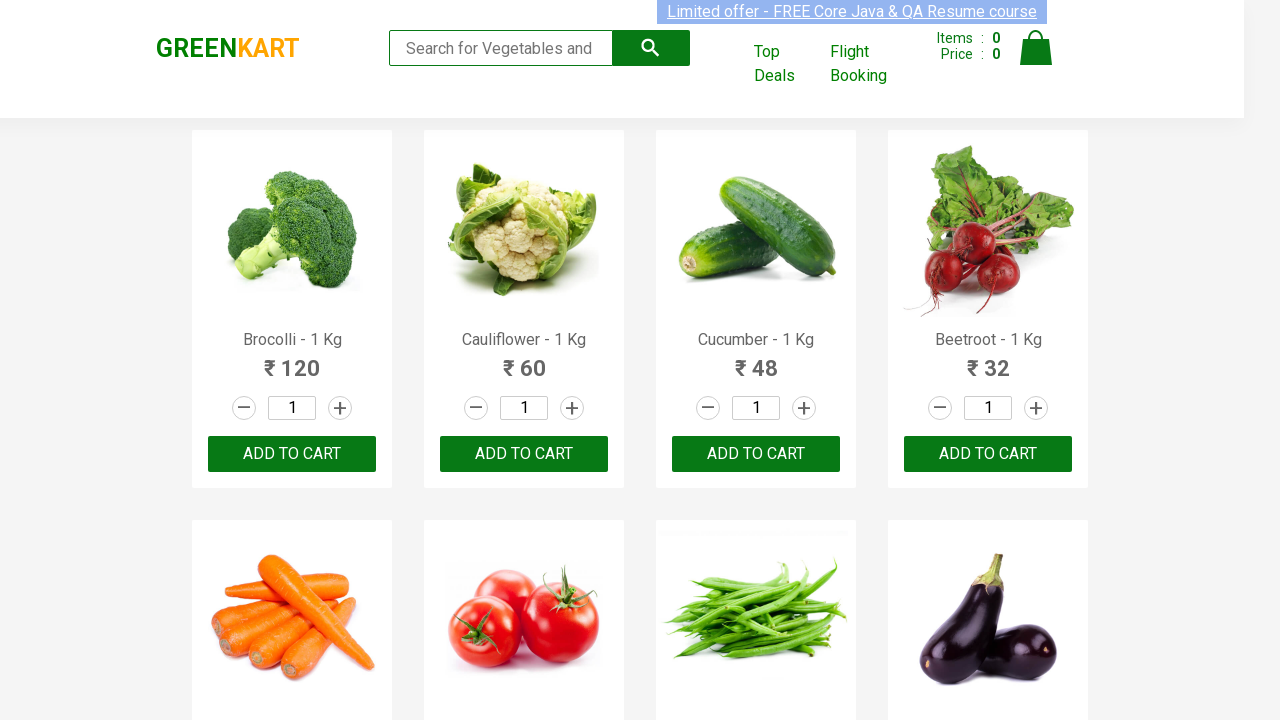

Products container loaded
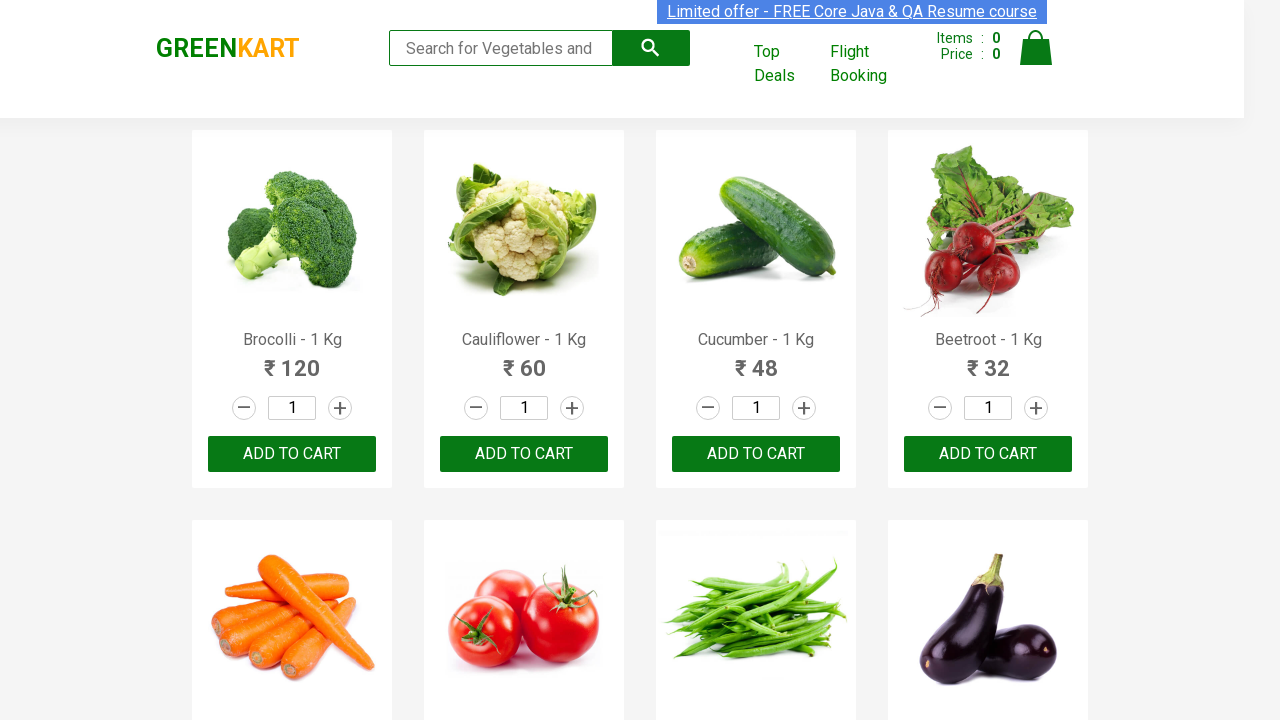

Located all product items on the page
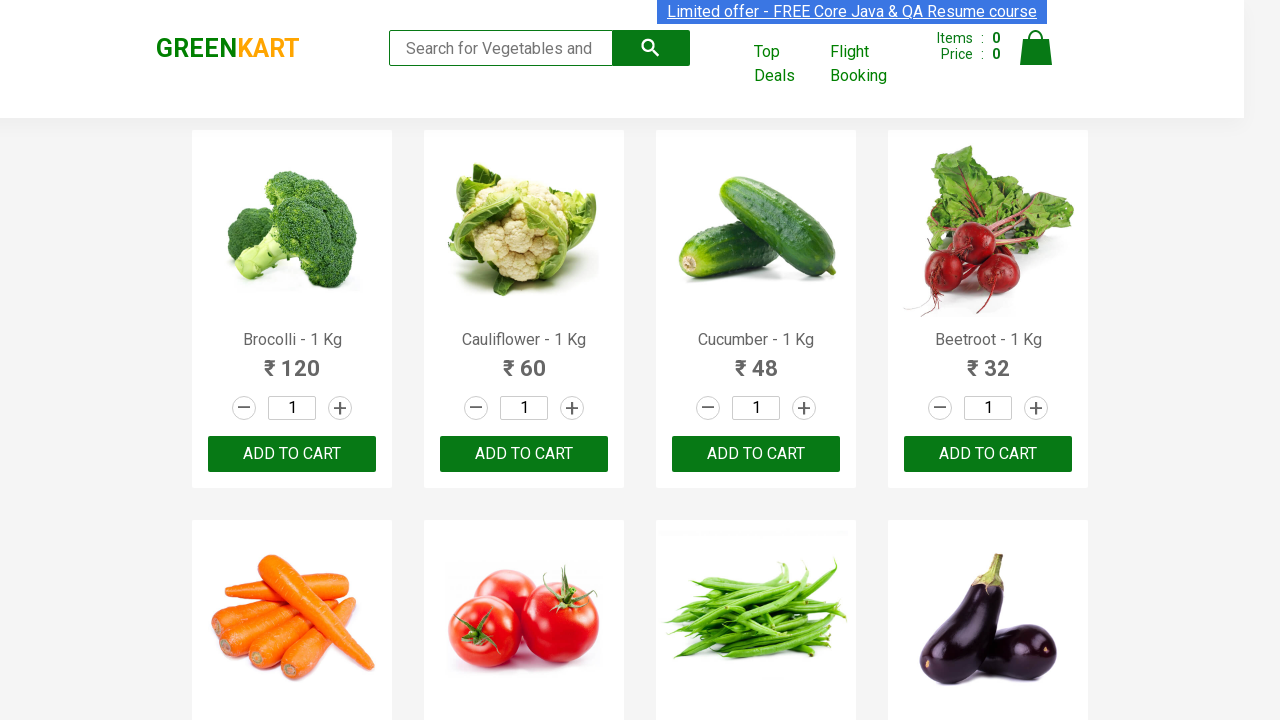

Verified that exactly 30 products are displayed
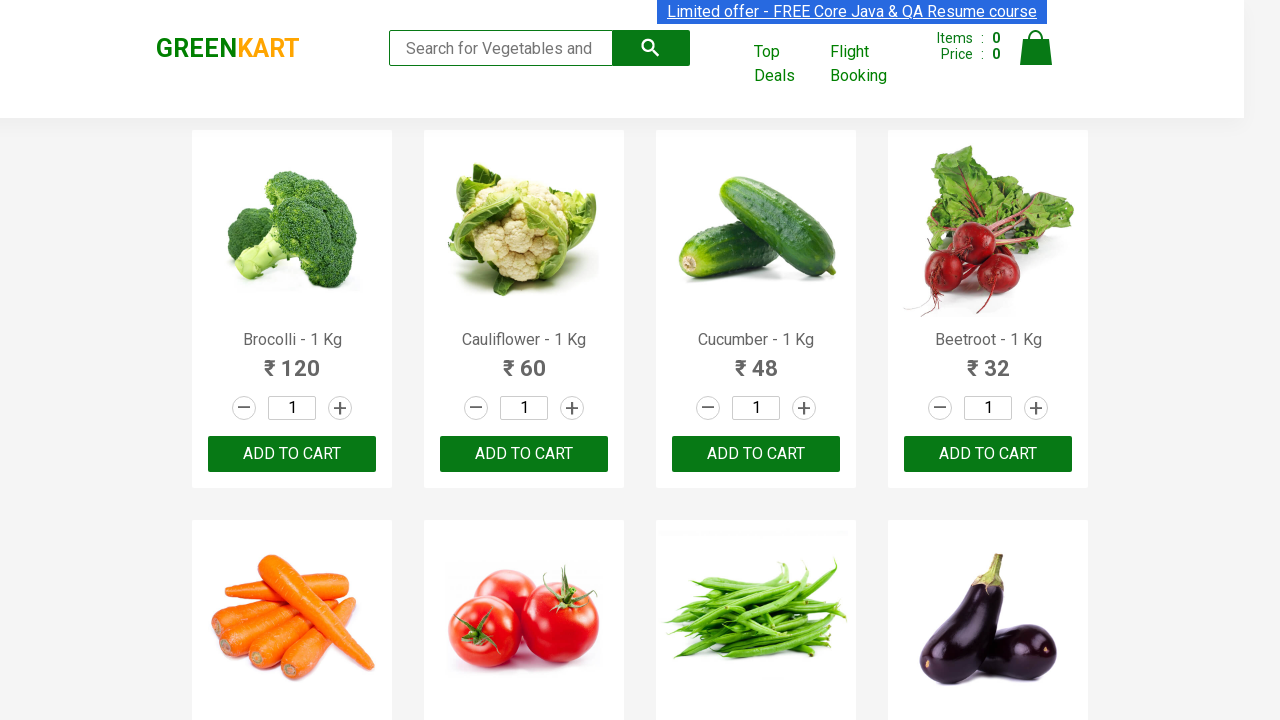

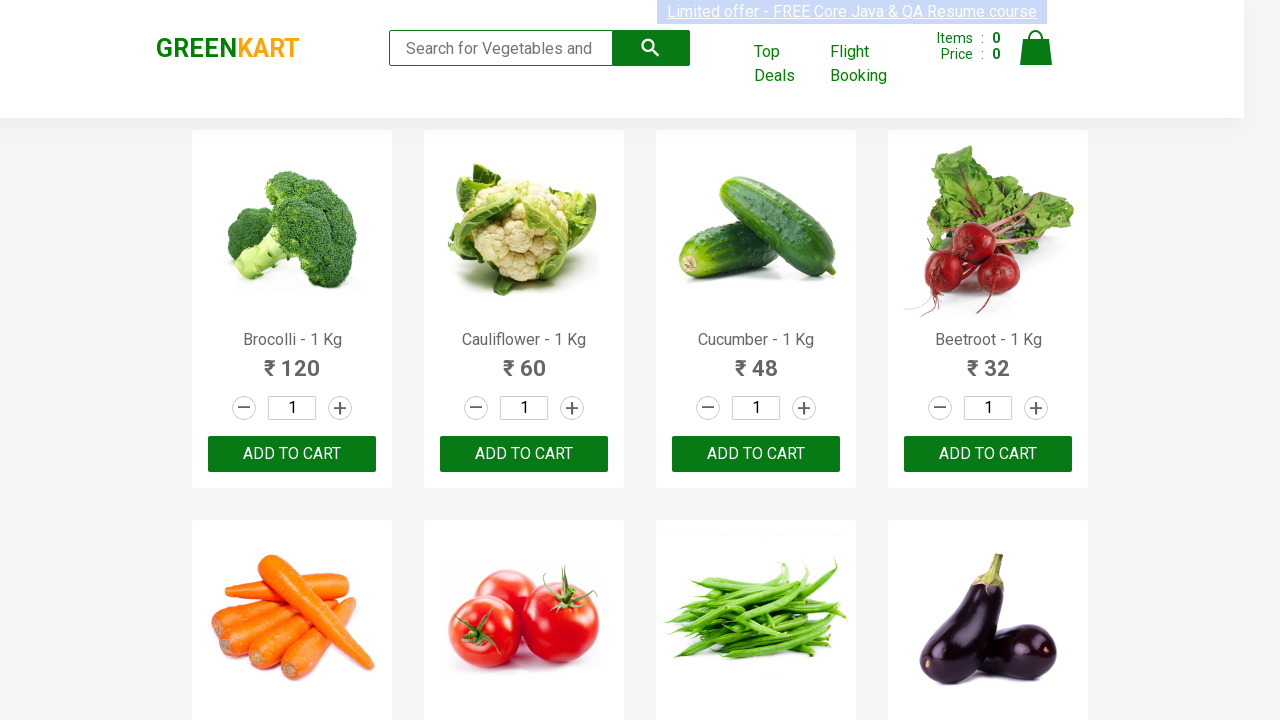